Tests static dropdown functionality by selecting a currency option by index from a dropdown menu

Starting URL: https://rahulshettyacademy.com/dropdownsPractise/

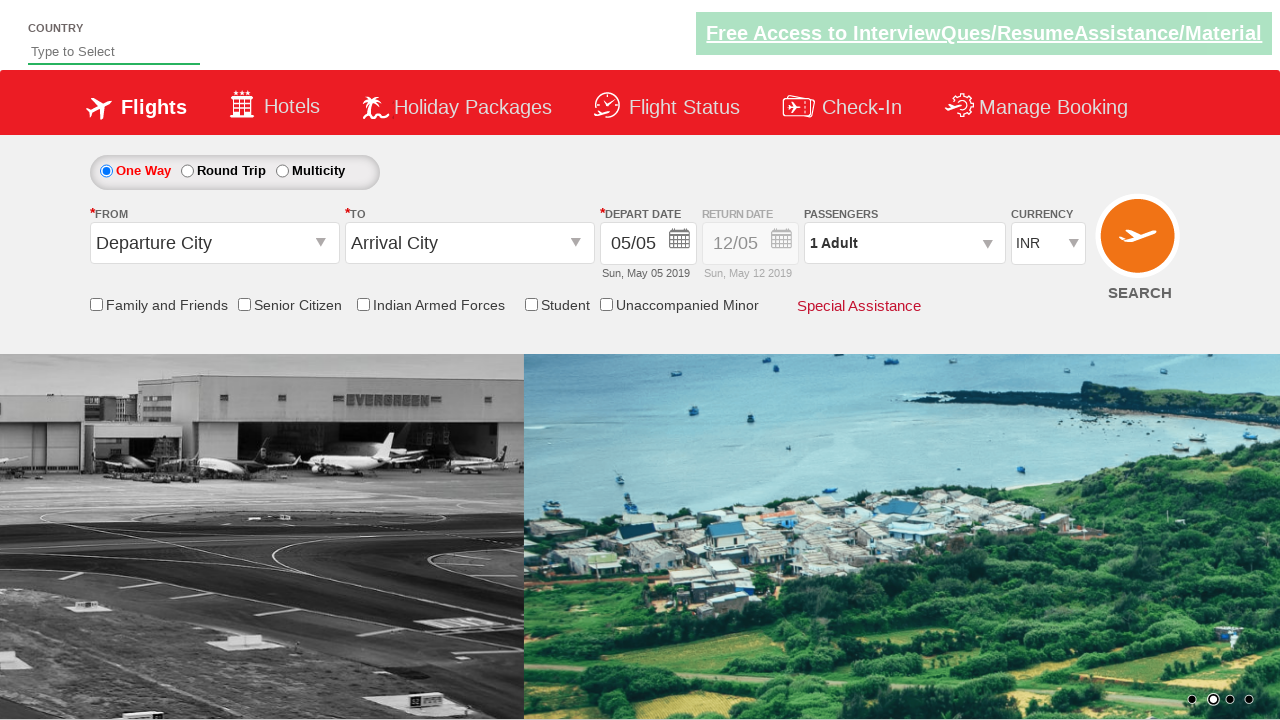

Located currency dropdown element
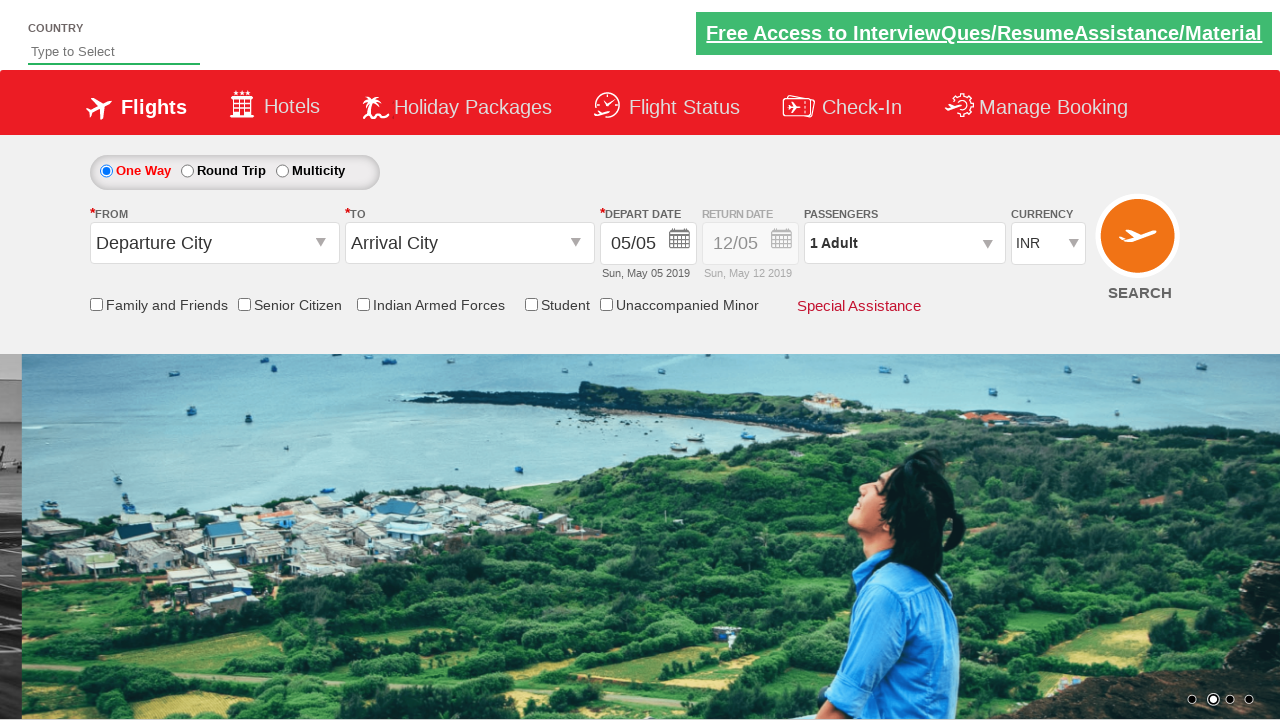

Selected currency option at index 3 from dropdown on #ctl00_mainContent_DropDownListCurrency
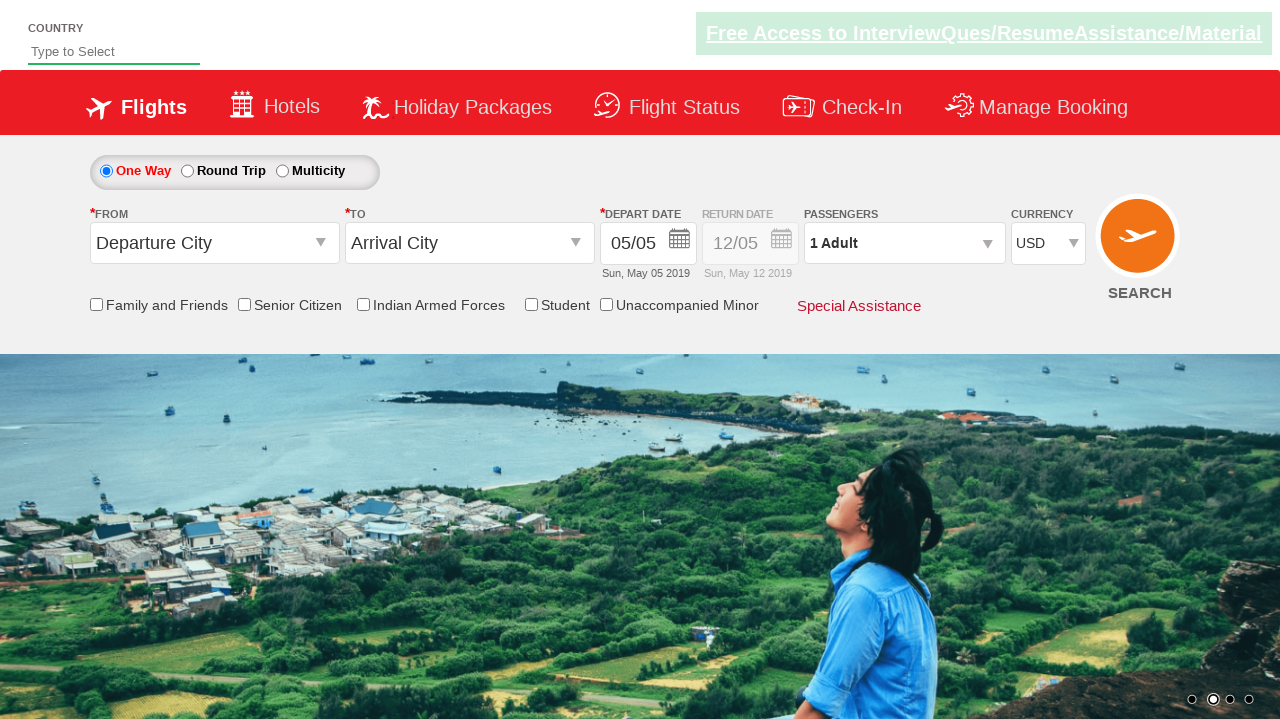

Retrieved selected currency option text: USD
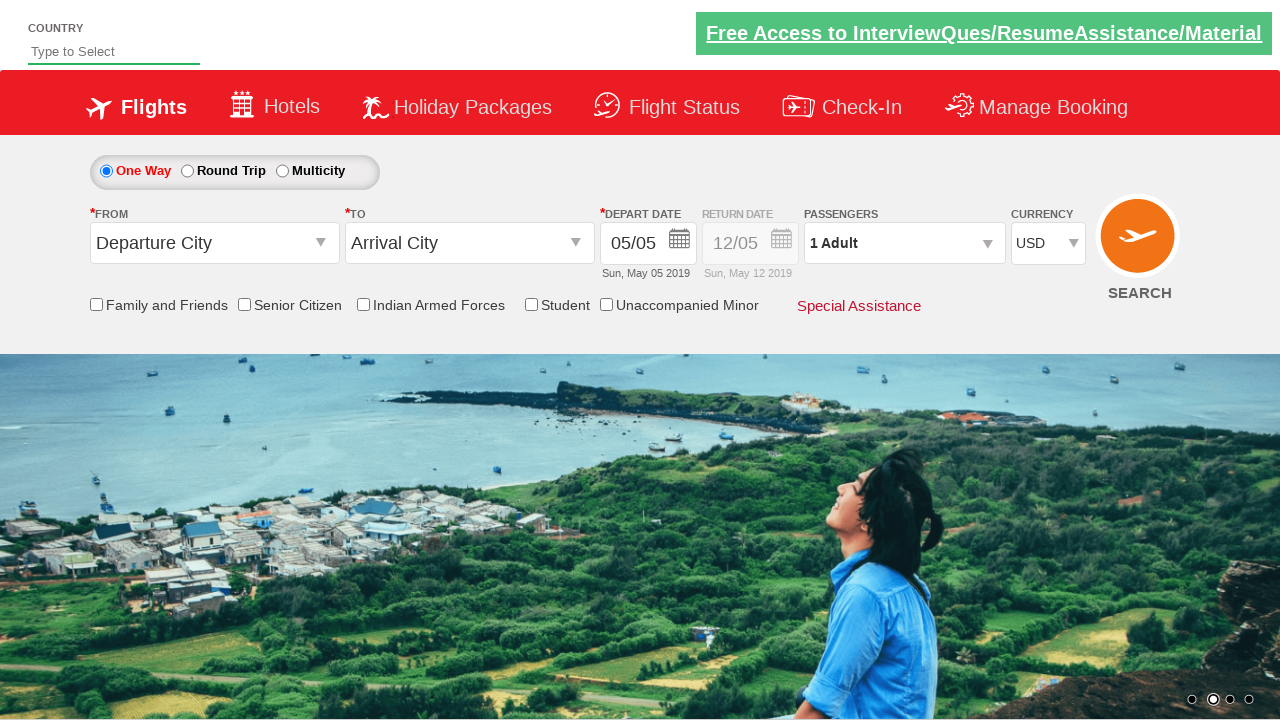

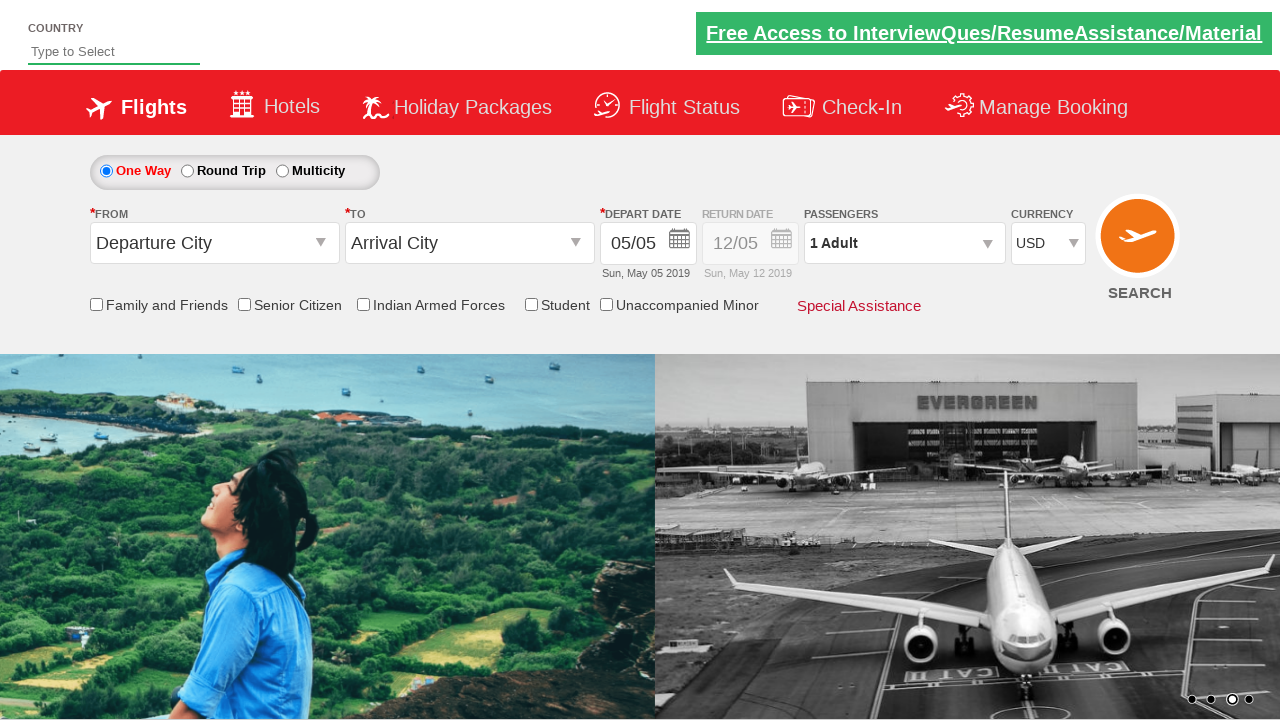